Tests a registration form by filling in required fields (first name, last name, email) and verifying successful submission message

Starting URL: http://suninjuly.github.io/registration1.html

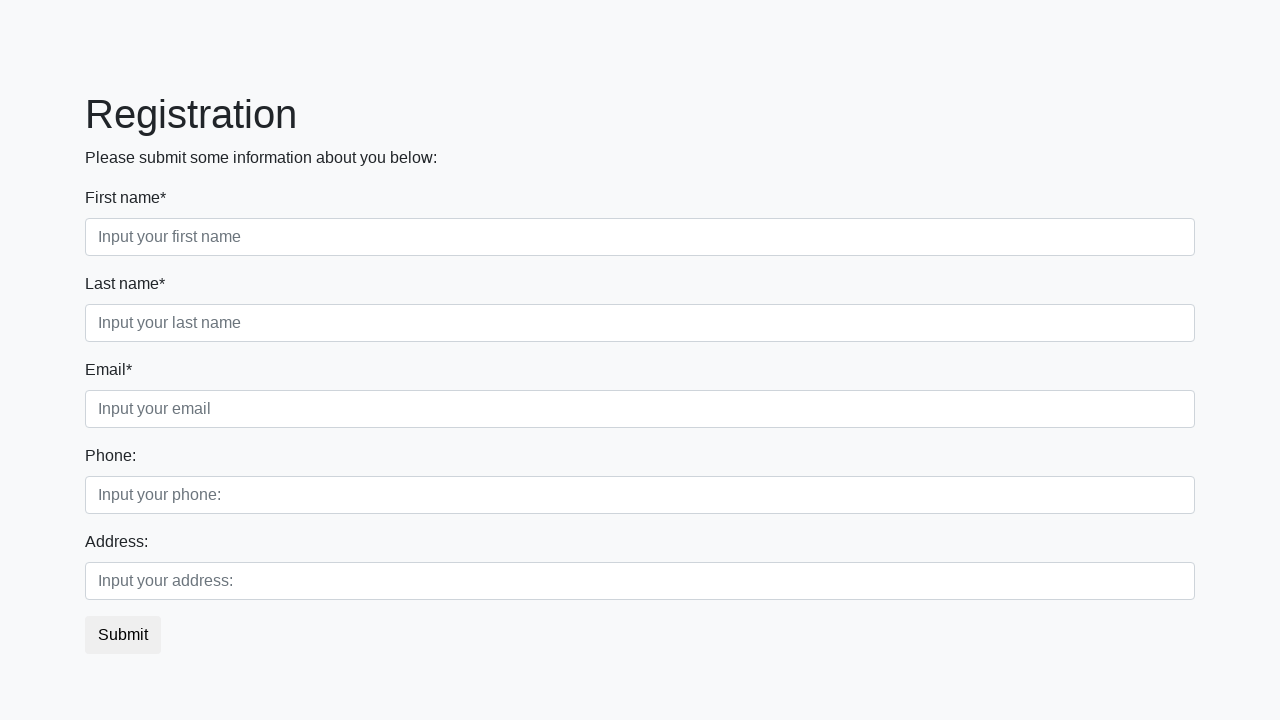

Filled first name field with 'John' on .first_block > div:nth-child(1) input
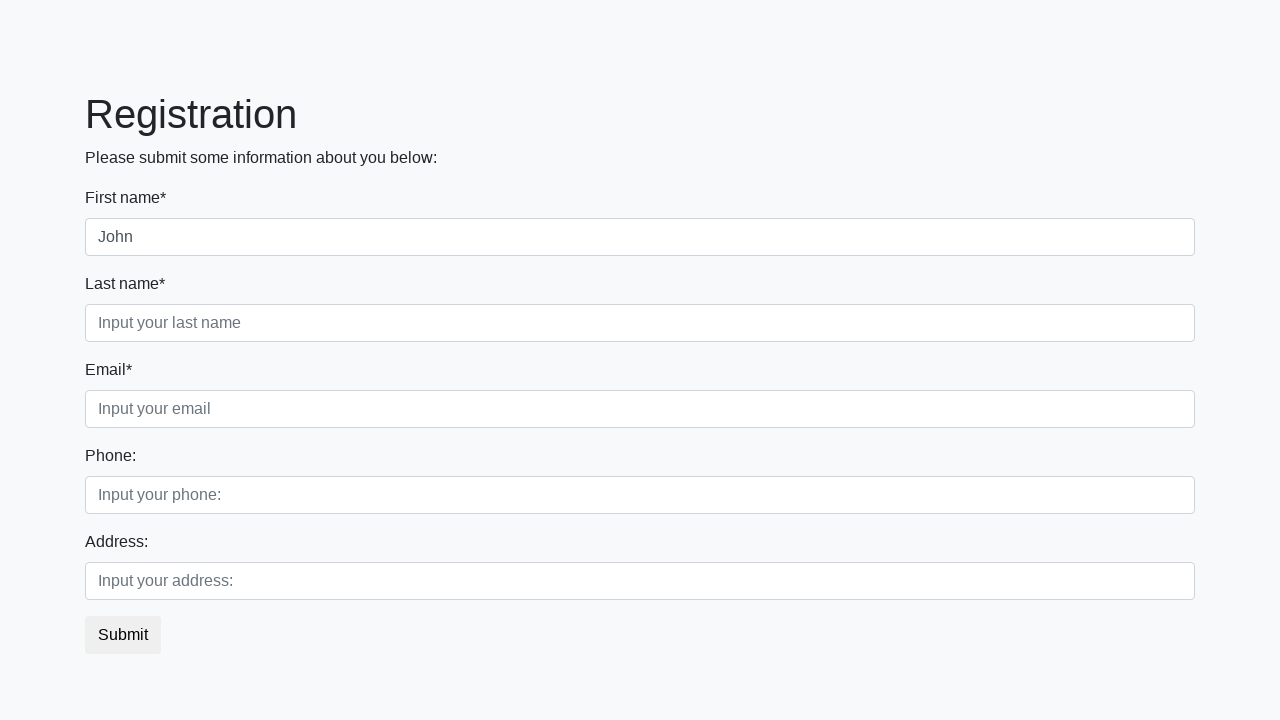

Filled last name field with 'Smith' on .first_block > div:nth-child(2) > input
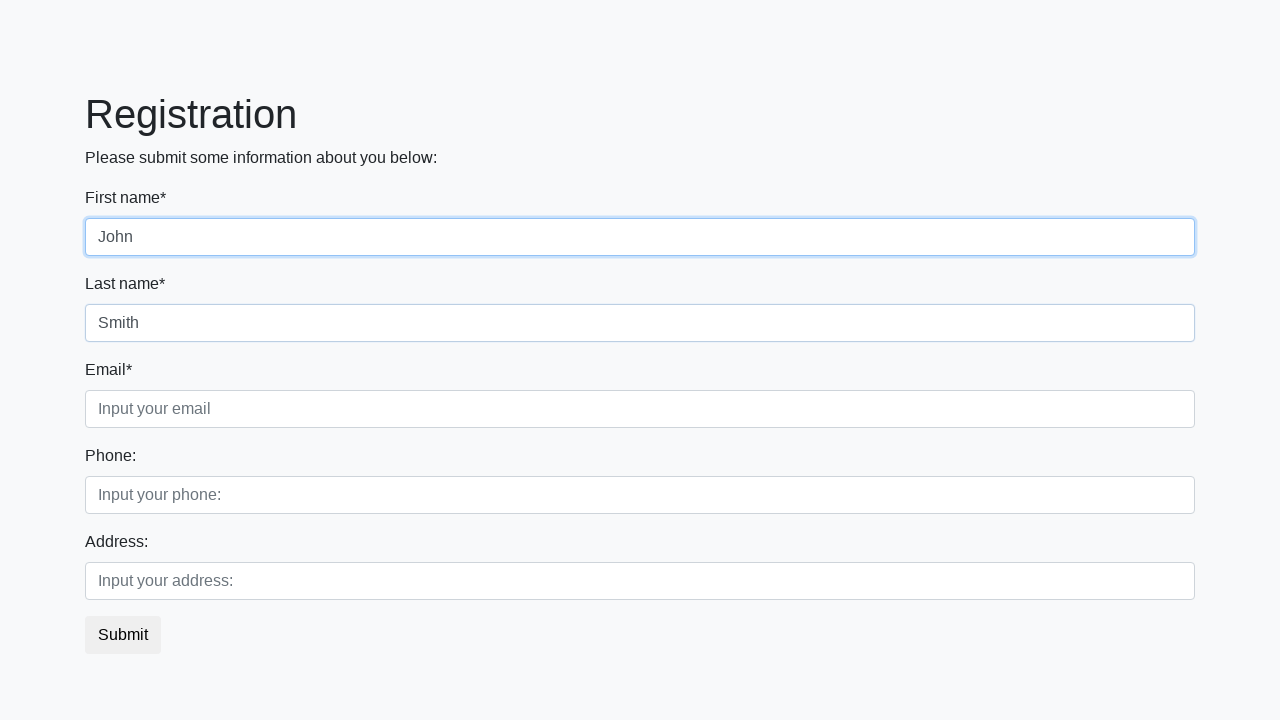

Filled email field with 'johnsmith@example.com' on .first_block > div:nth-child(3) input
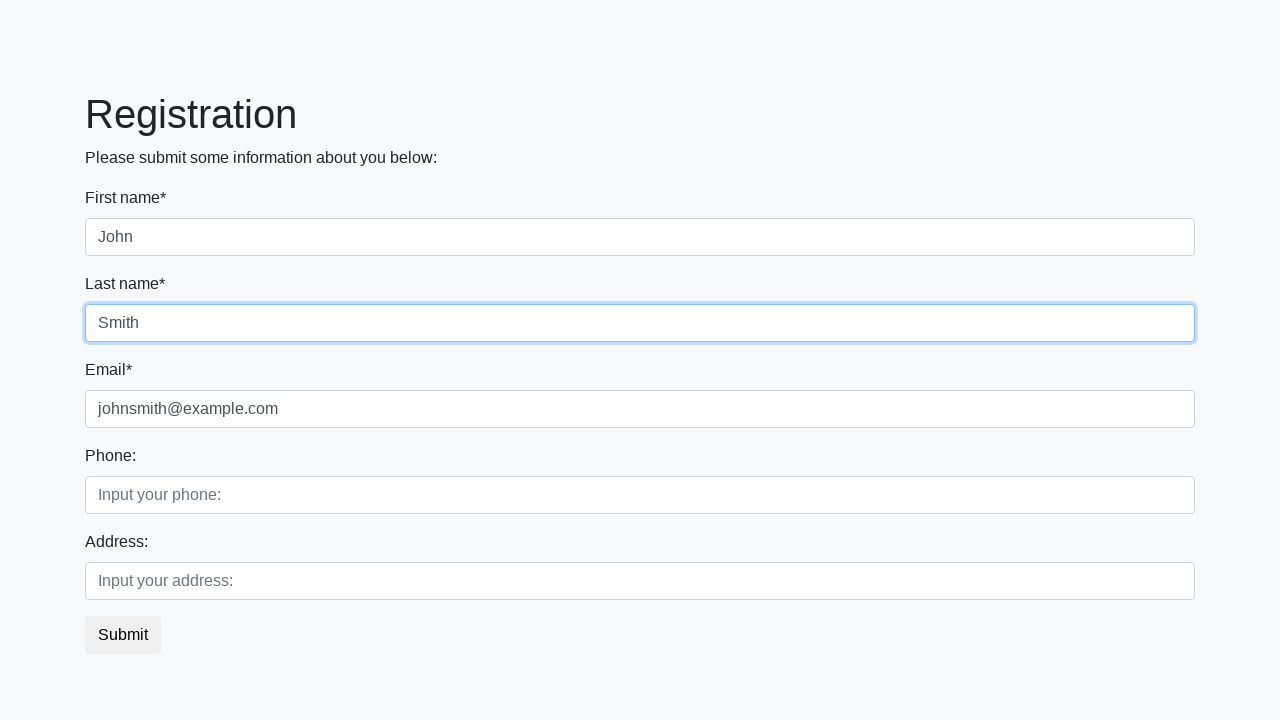

Clicked submit button to register at (123, 635) on button.btn
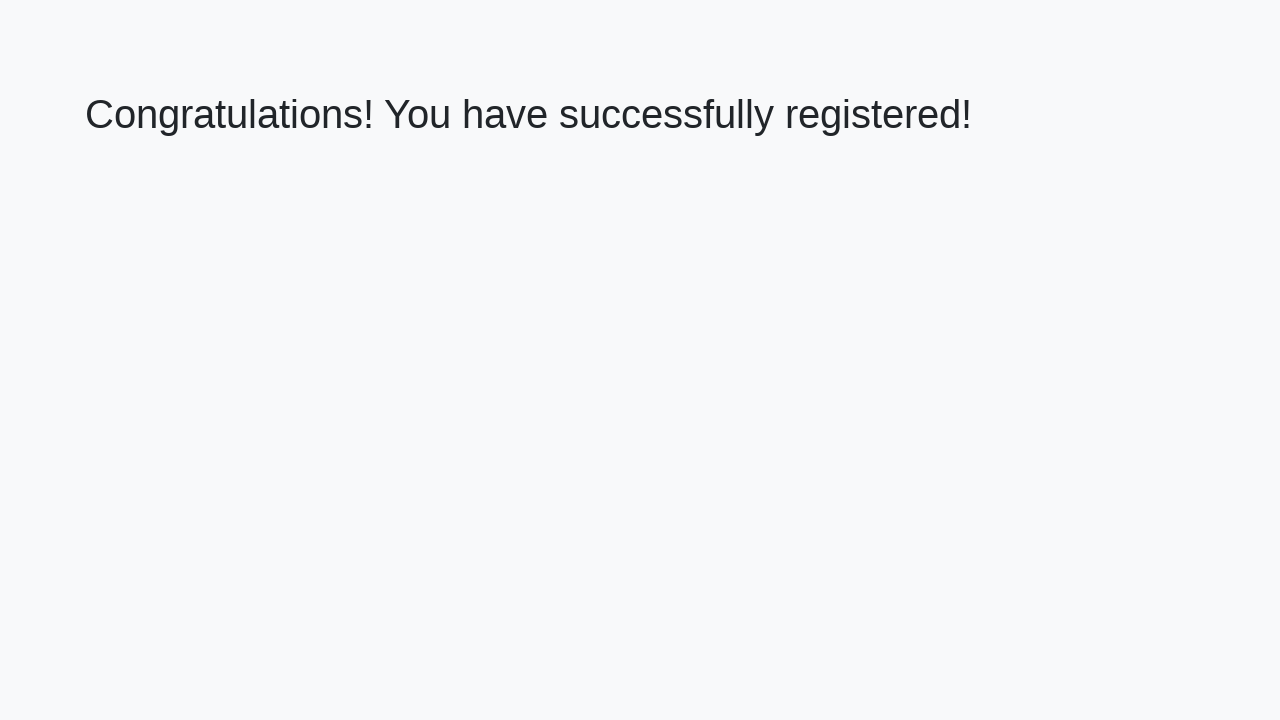

Success message appeared
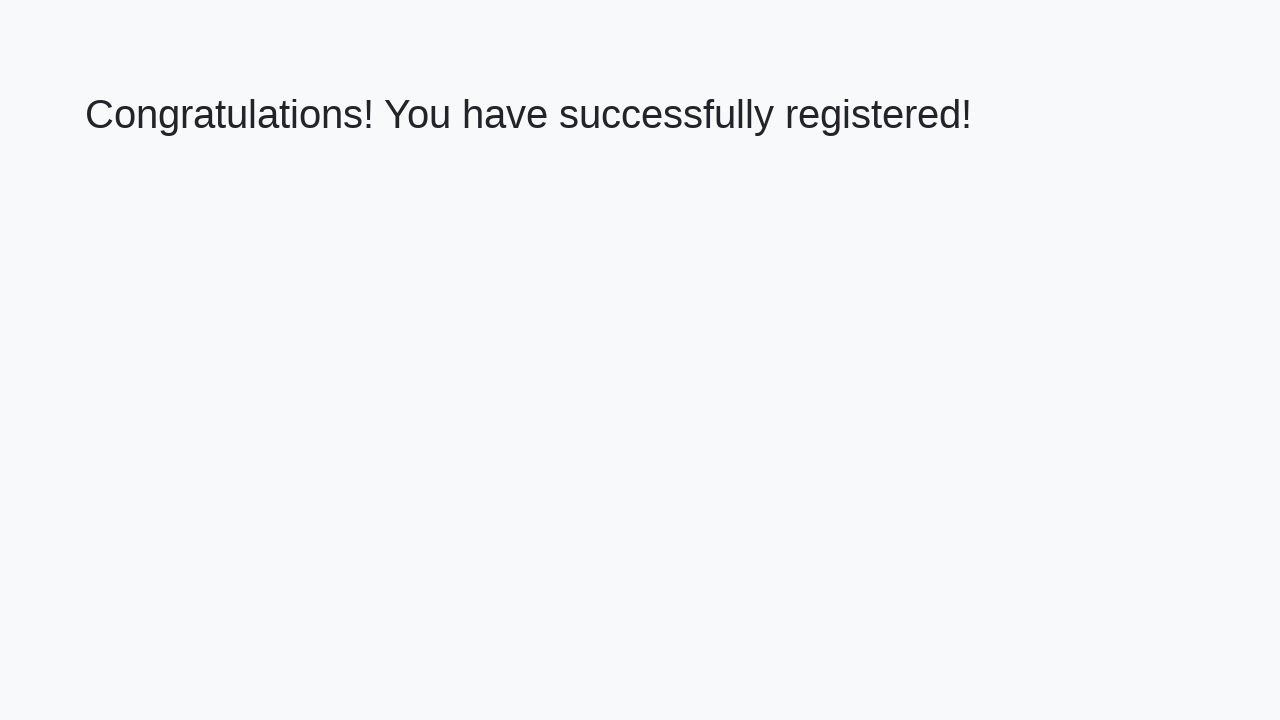

Retrieved success message text
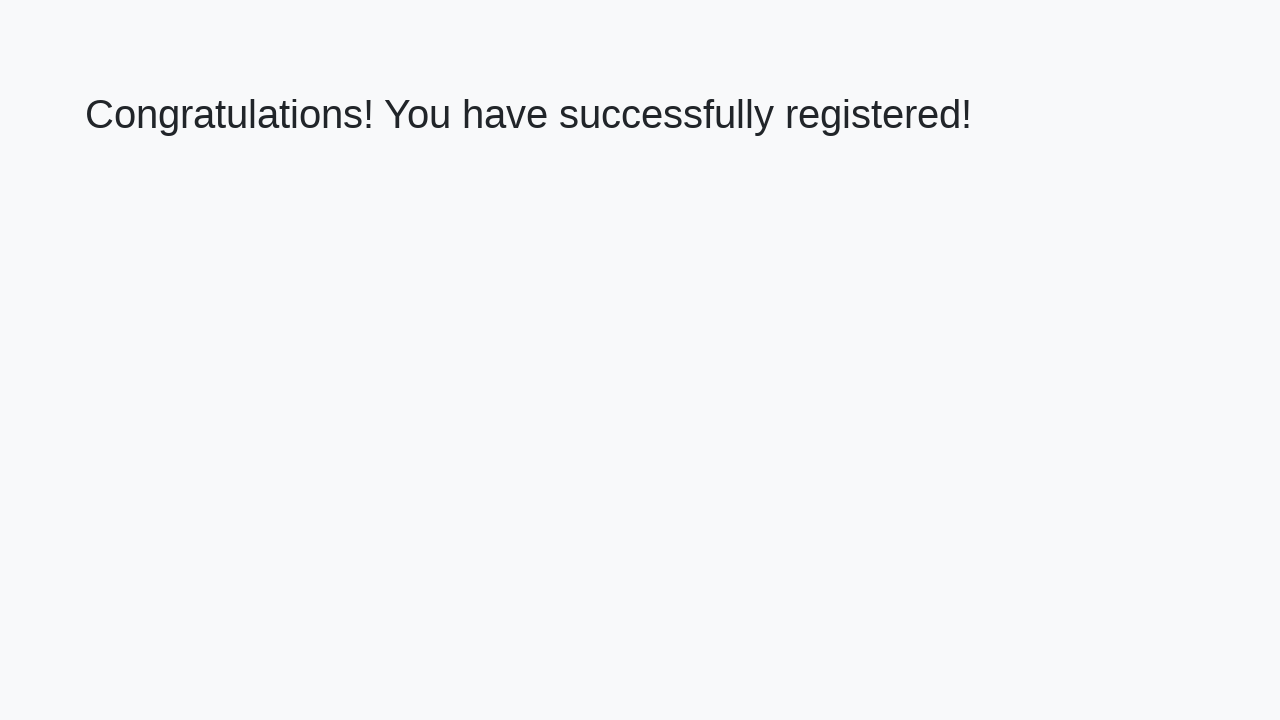

Verified success message: 'Congratulations! You have successfully registered!'
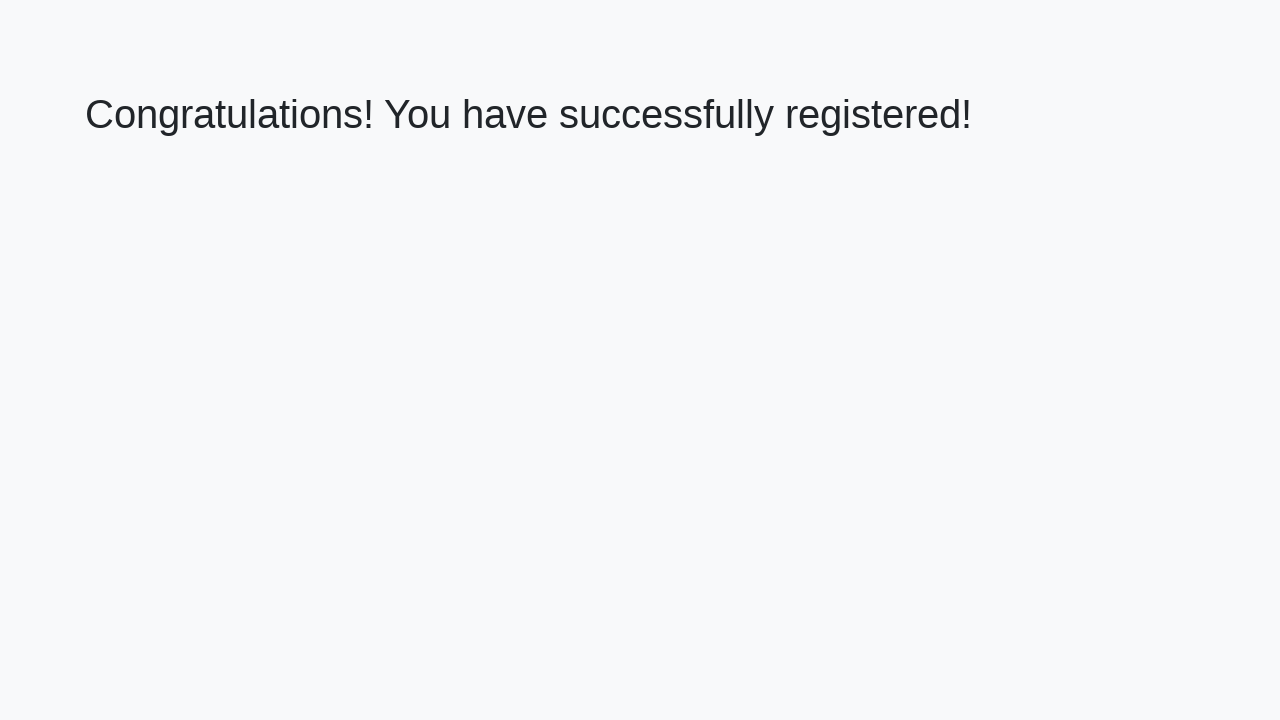

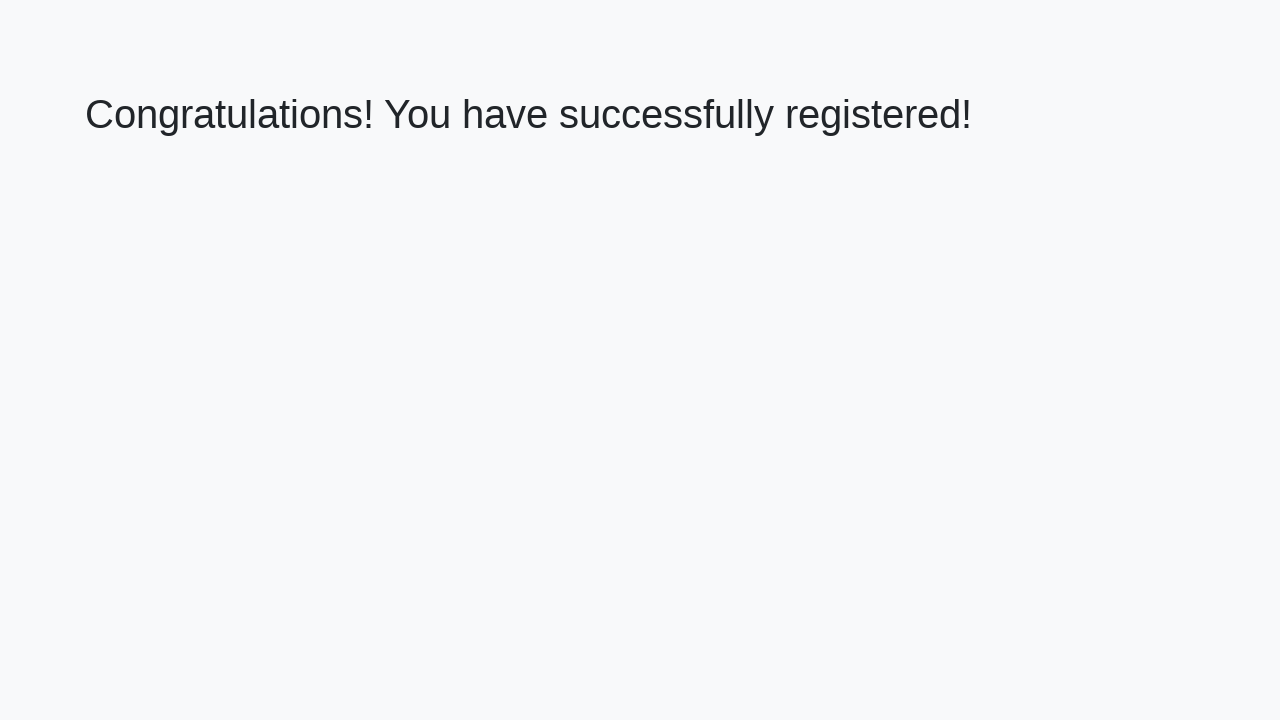